Tests window pop-up handling by clicking a link that opens a new window, then verifies both the original and new window have correct titles and content.

Starting URL: https://practice.cydeo.com/windows

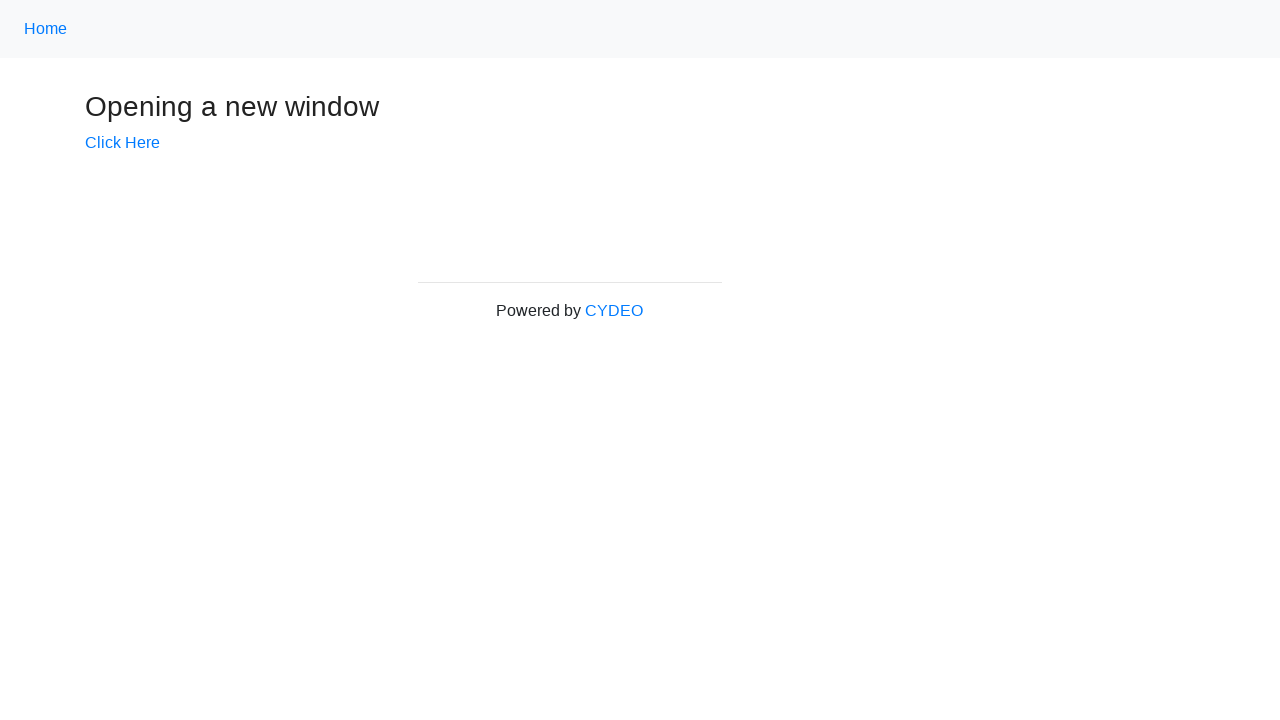

Clicked 'Click Here' link to open new window at (122, 143) on text='Click Here'
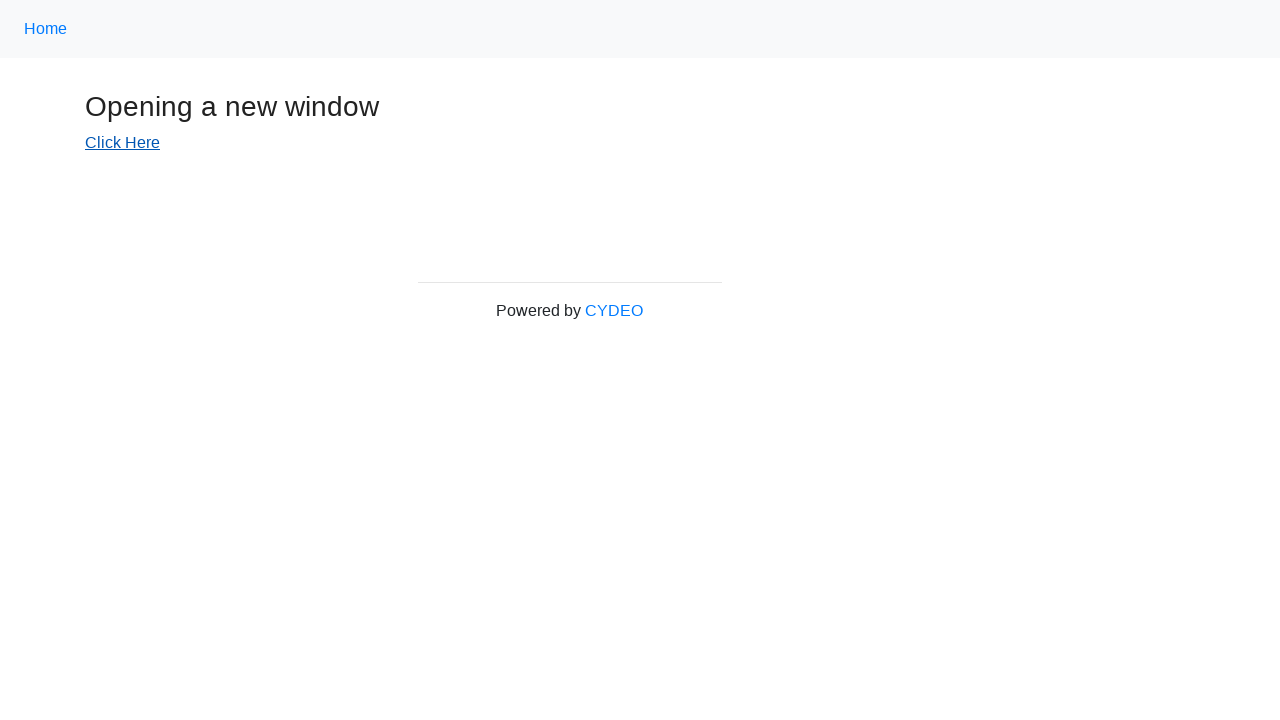

Captured new window page reference
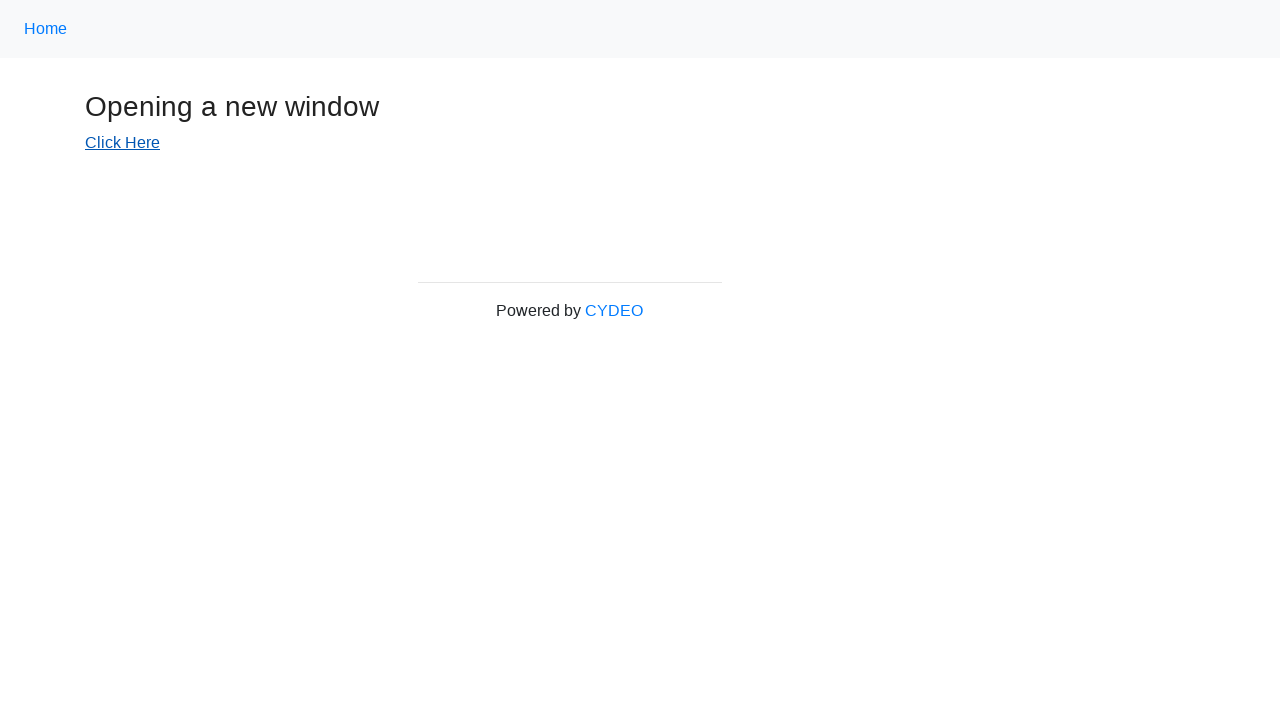

New window page loaded completely
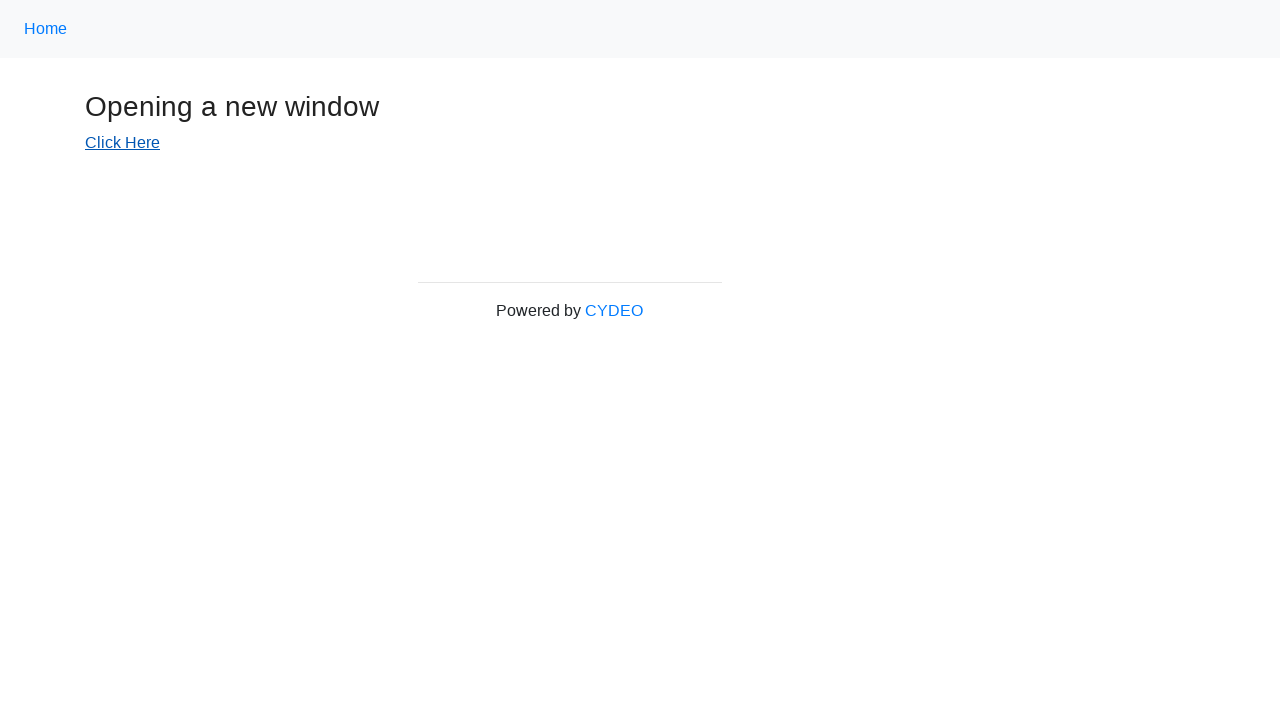

Verified new window title is 'New Window'
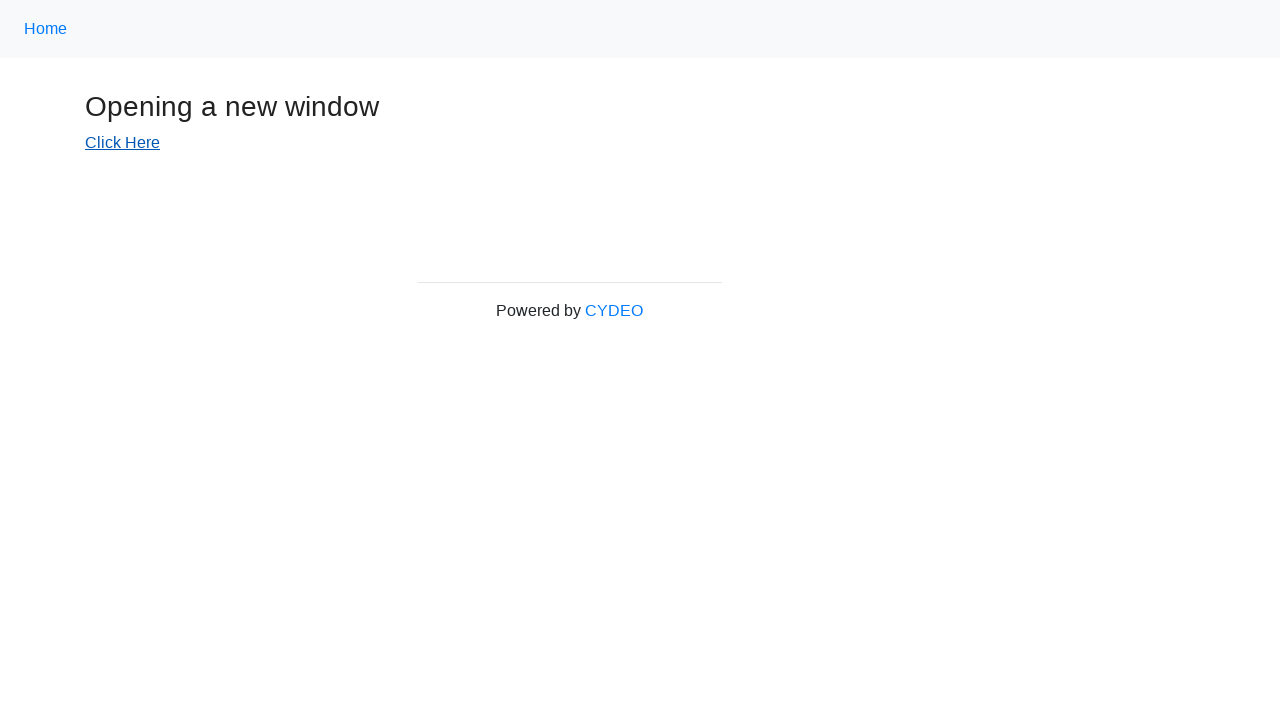

Verified original window title is 'Windows'
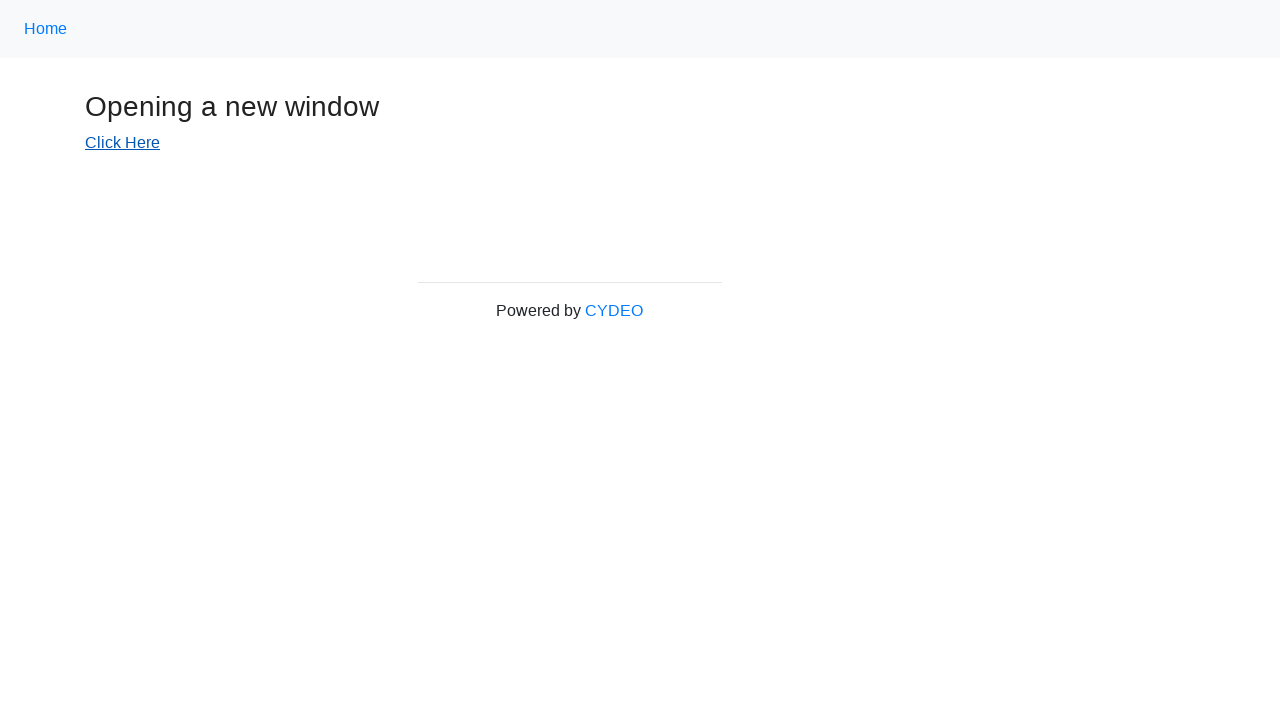

Brought original window to front
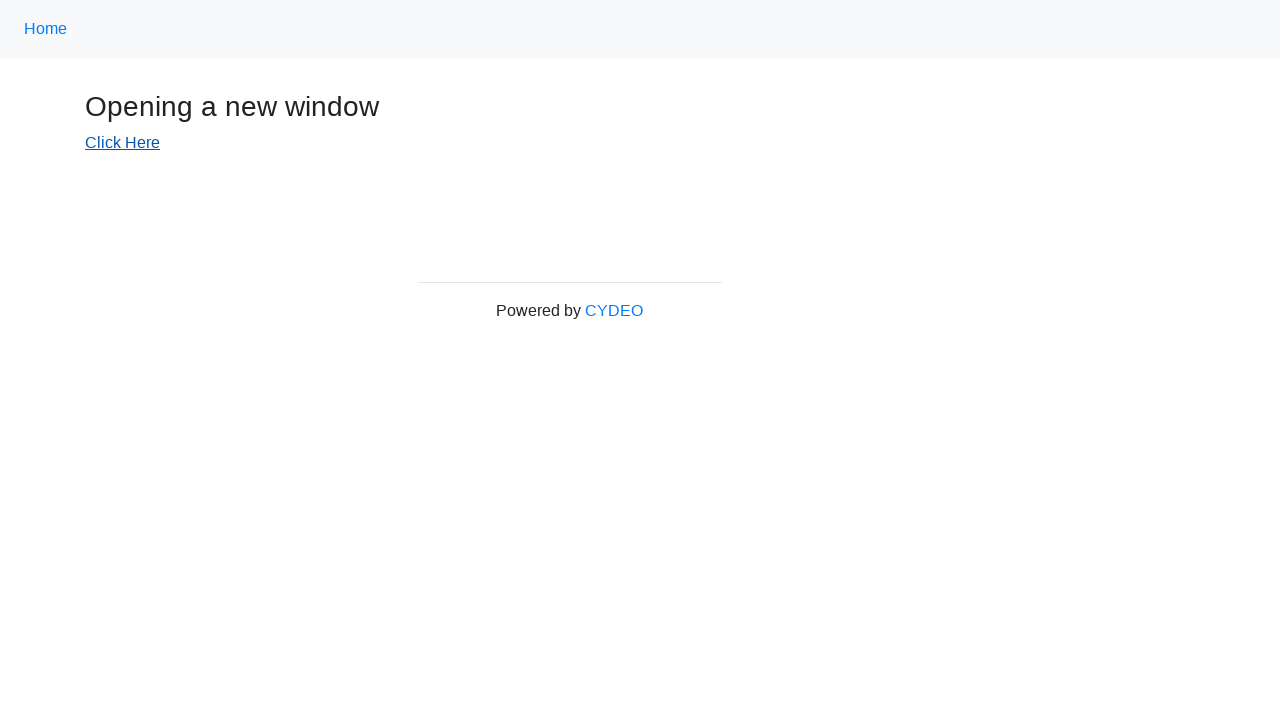

Located 'Opening a new window' text in original window
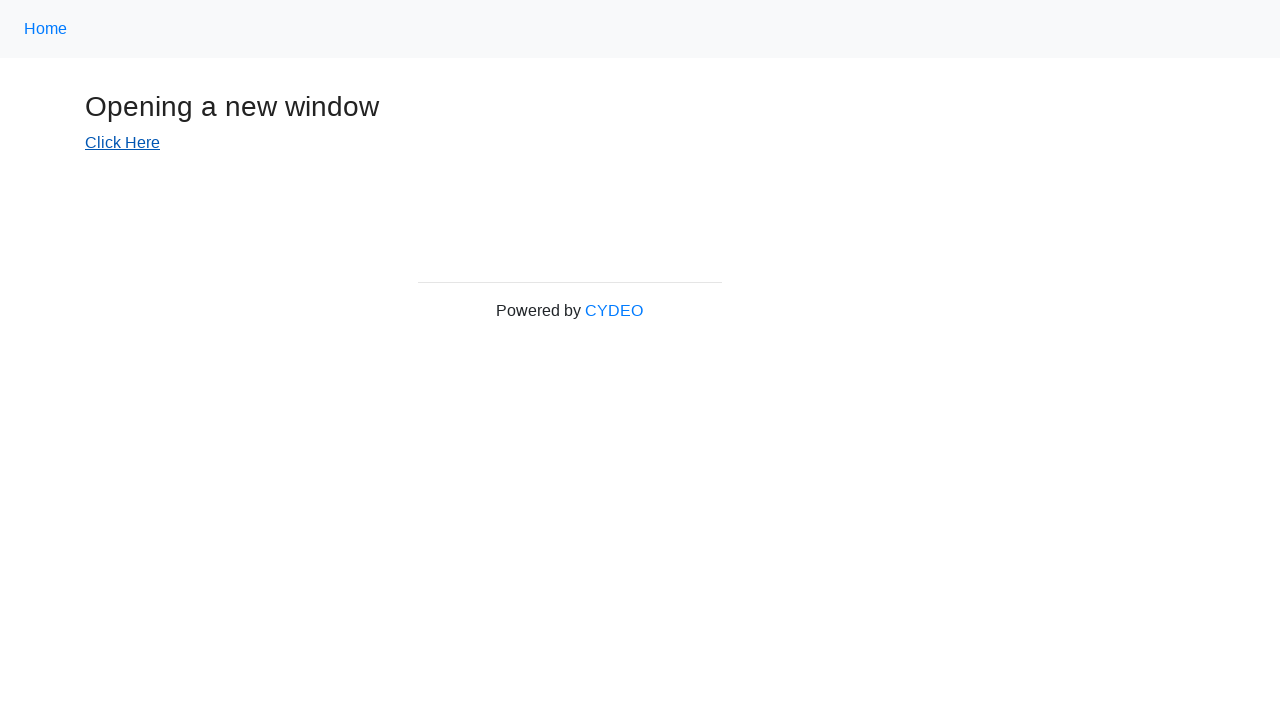

Verified 'Opening a new window' text is visible in original window
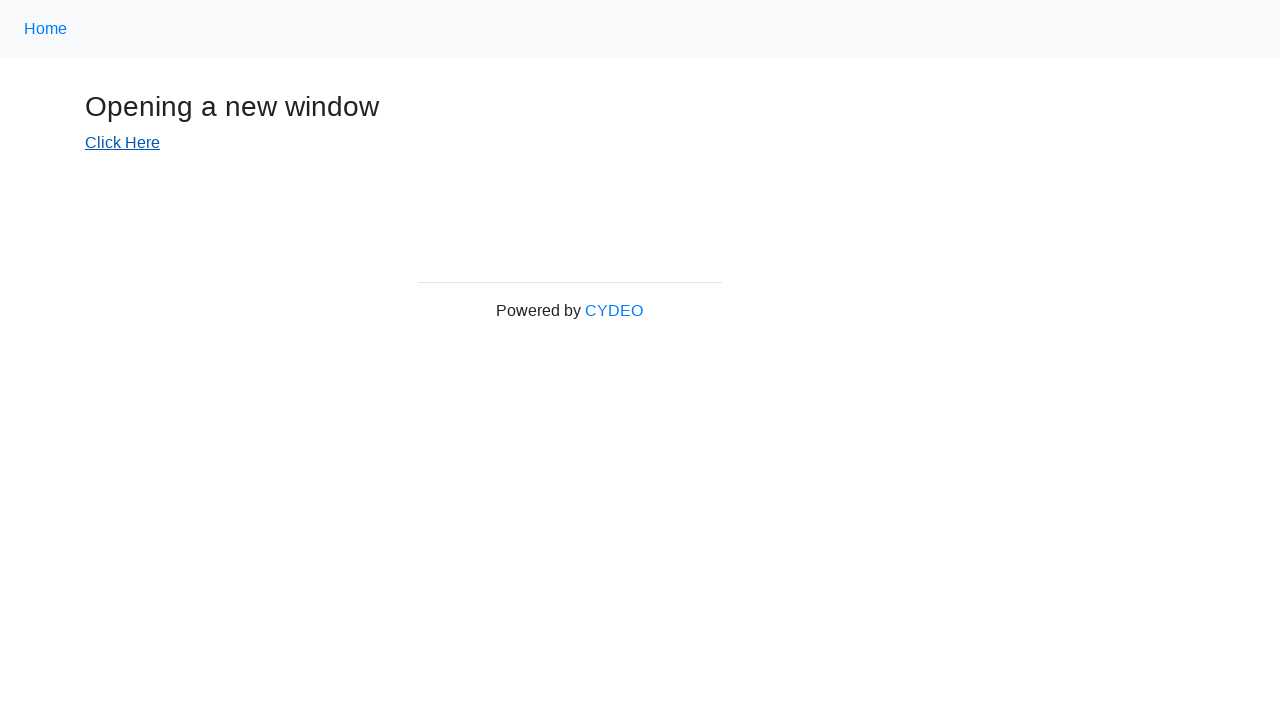

Brought new window to front
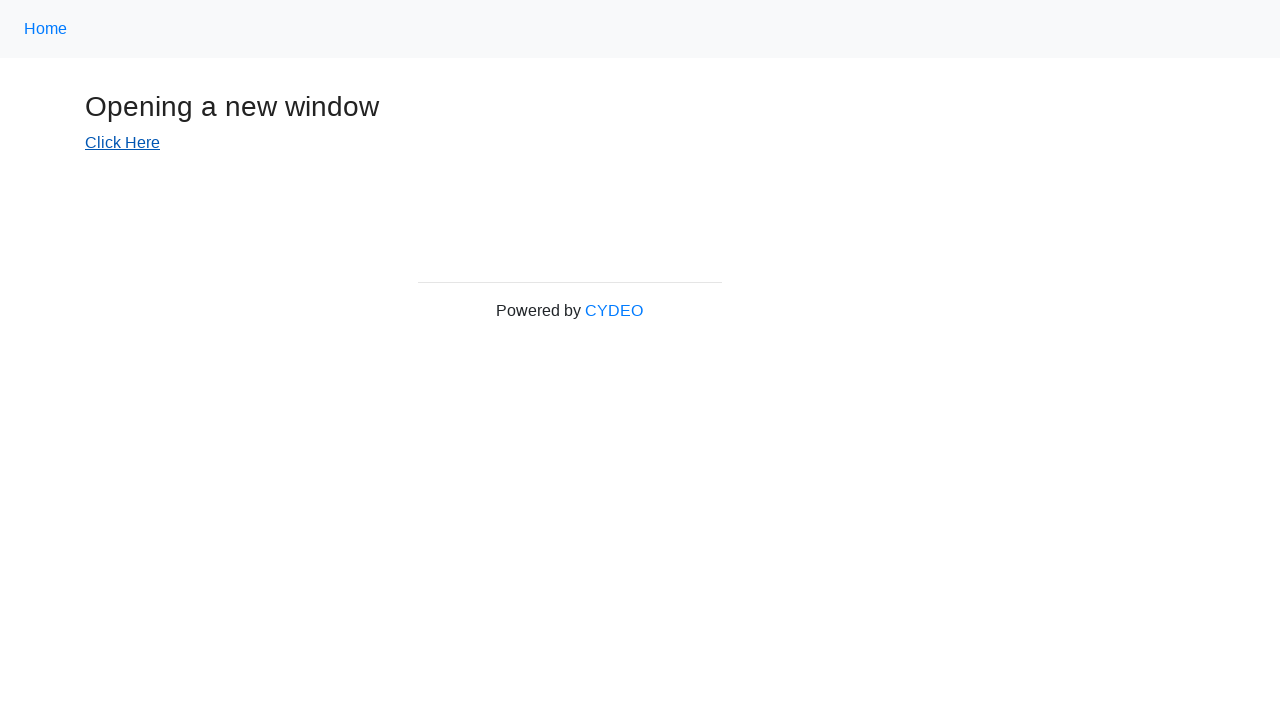

Located 'New Window' text in new window
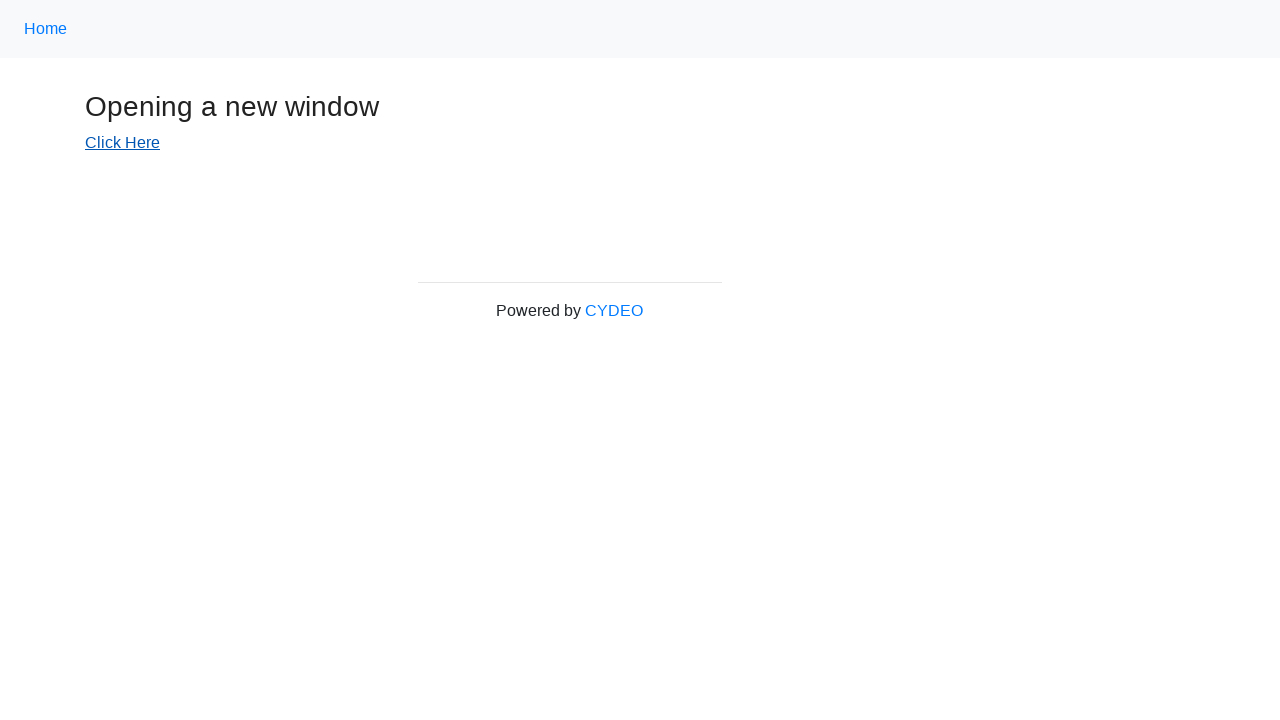

Verified 'New Window' text is visible in new window
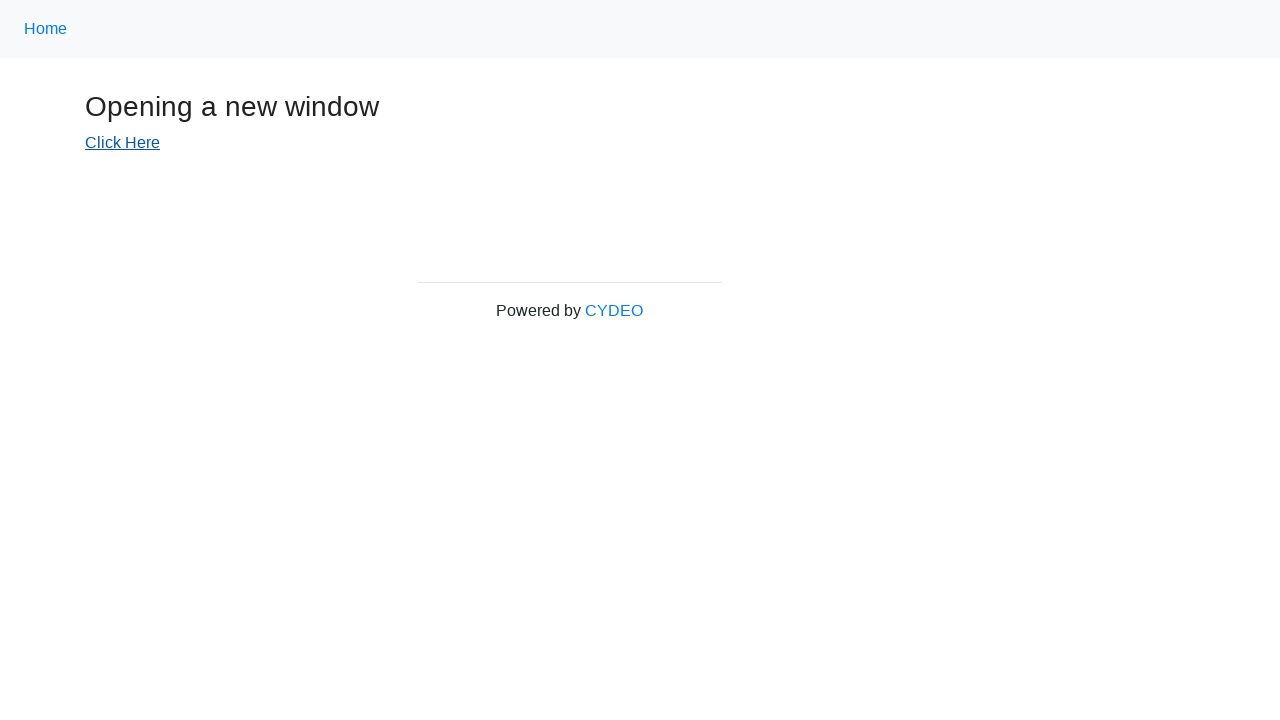

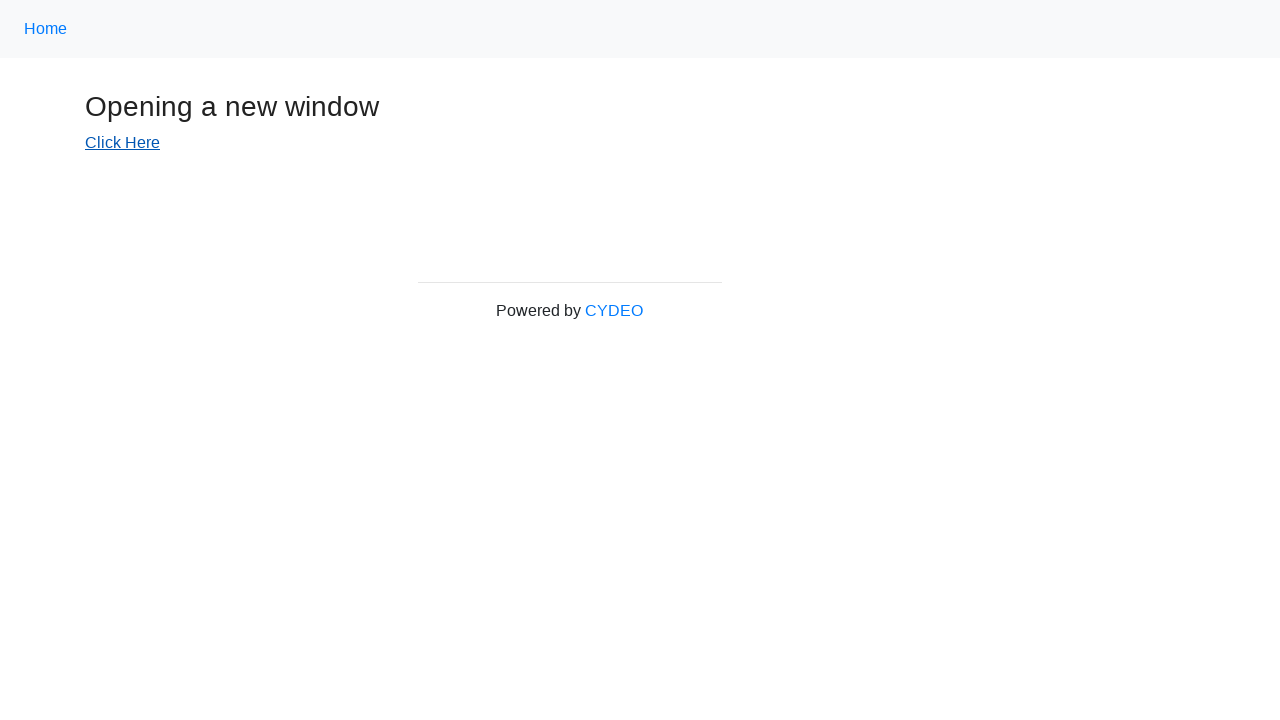